Tests clicking the confirm alert button and dismissing the confirmation dialog

Starting URL: https://demoqa.com/alerts

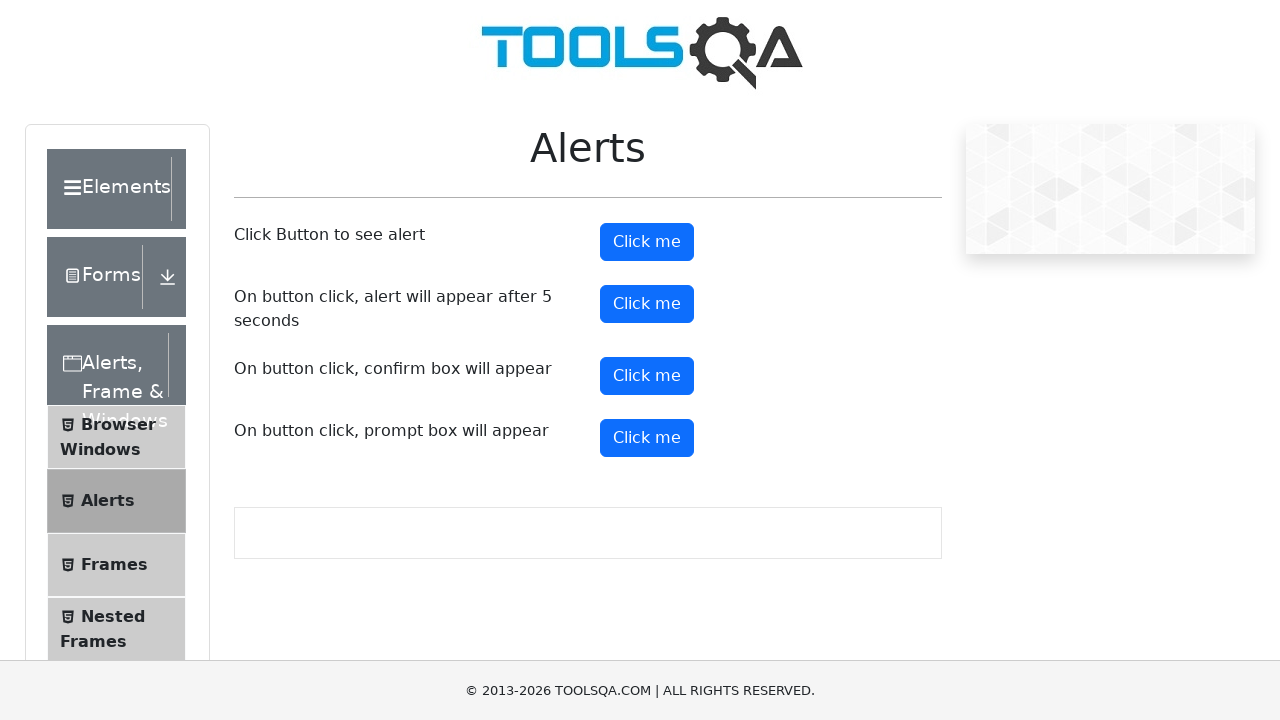

Set up dialog handler to dismiss confirm dialogs
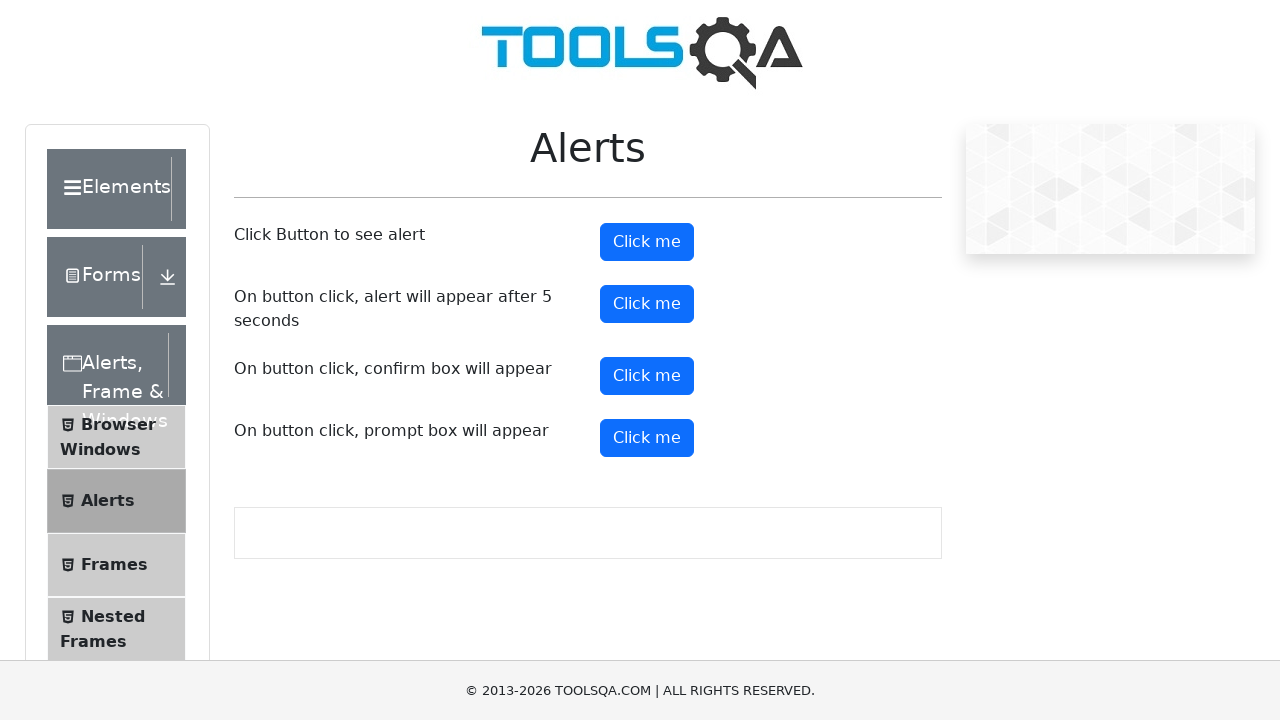

Clicked confirm button to trigger confirm alert at (647, 376) on #confirmButton
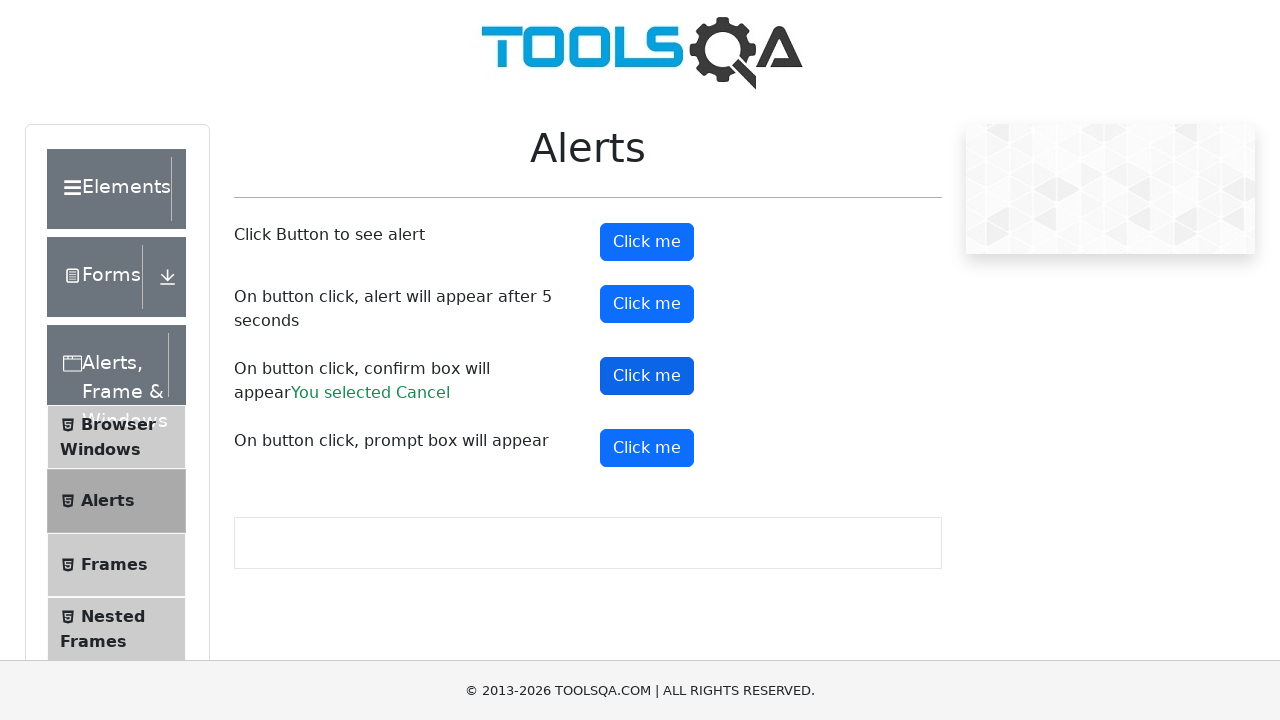

Confirm result text appeared after dismissing dialog
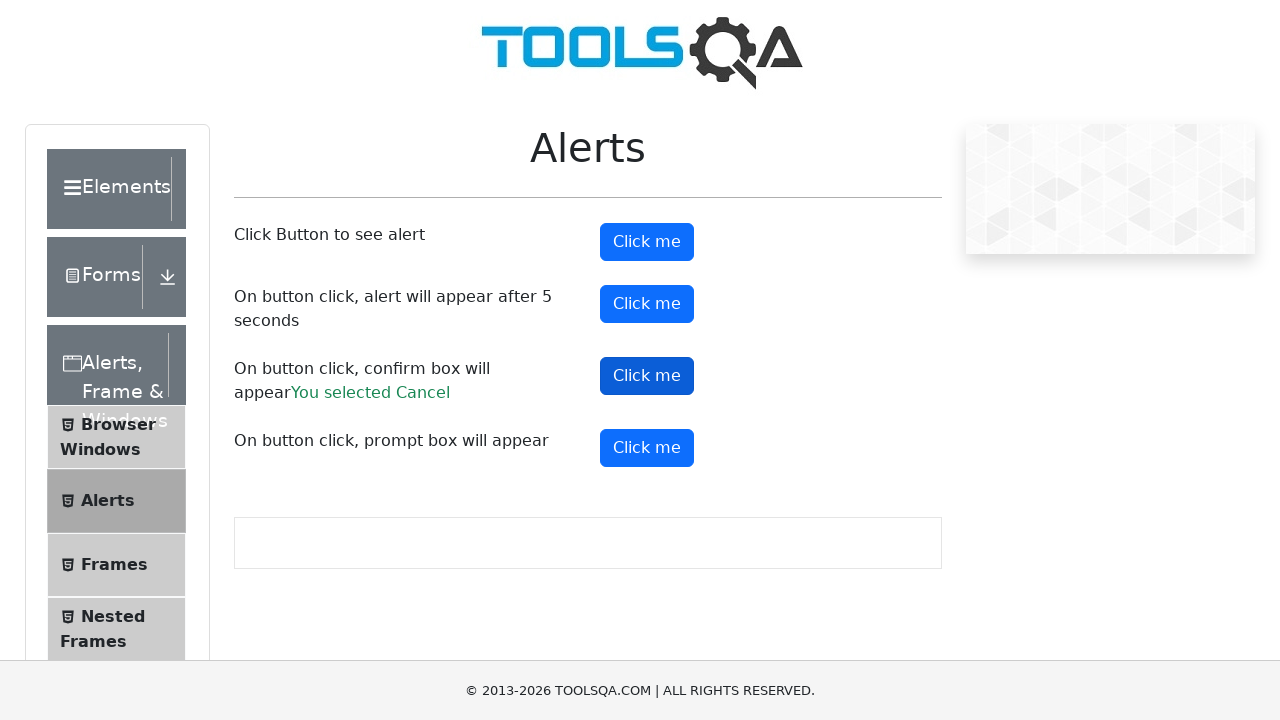

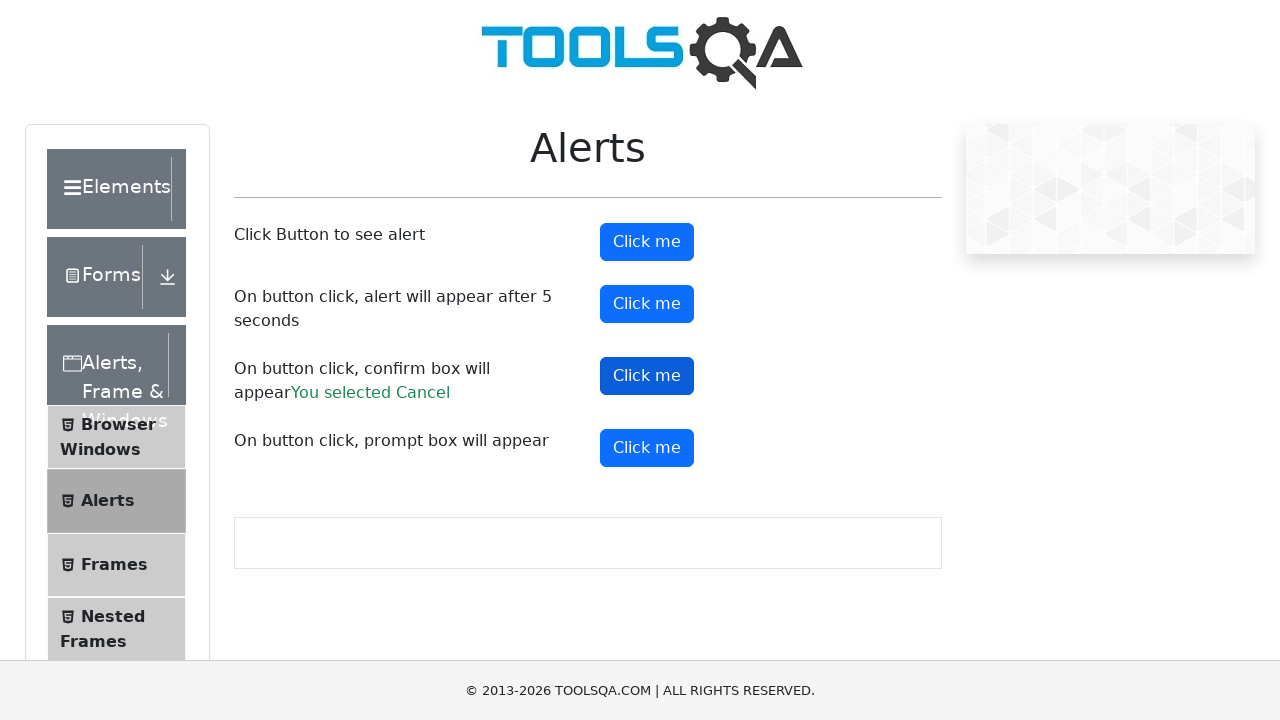